Tests search functionality on a Katalon demo CMS site by entering "Flying Ninja" in the search field and clicking the search button

Starting URL: https://cms.demo.katalon.com/

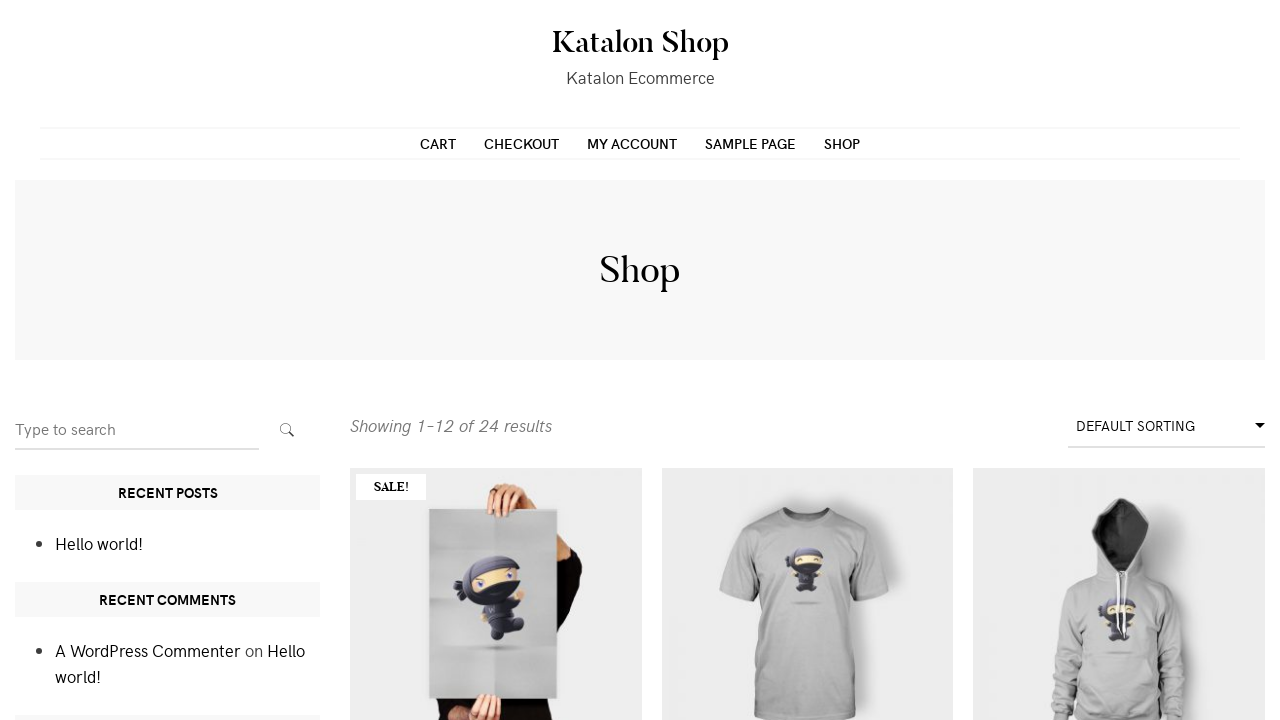

Filled search field with 'Flying Ninja' on input[name='s']
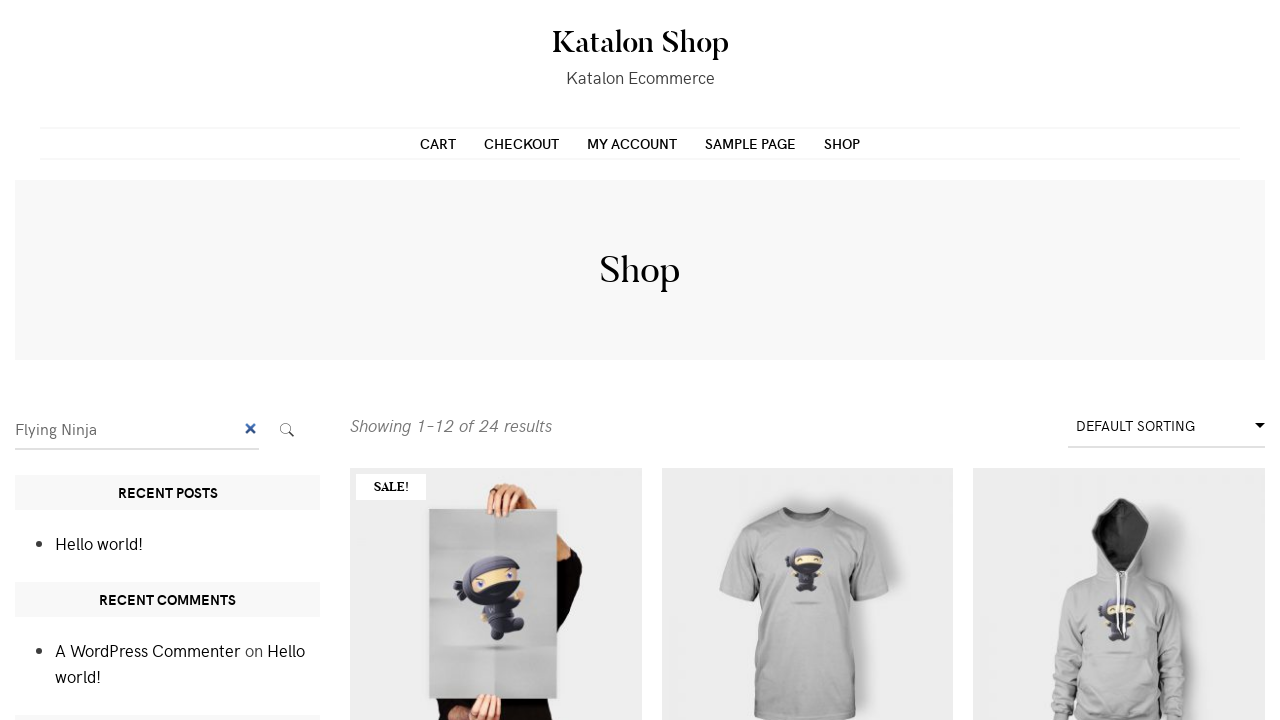

Clicked search submit button at (287, 430) on button.search-submit
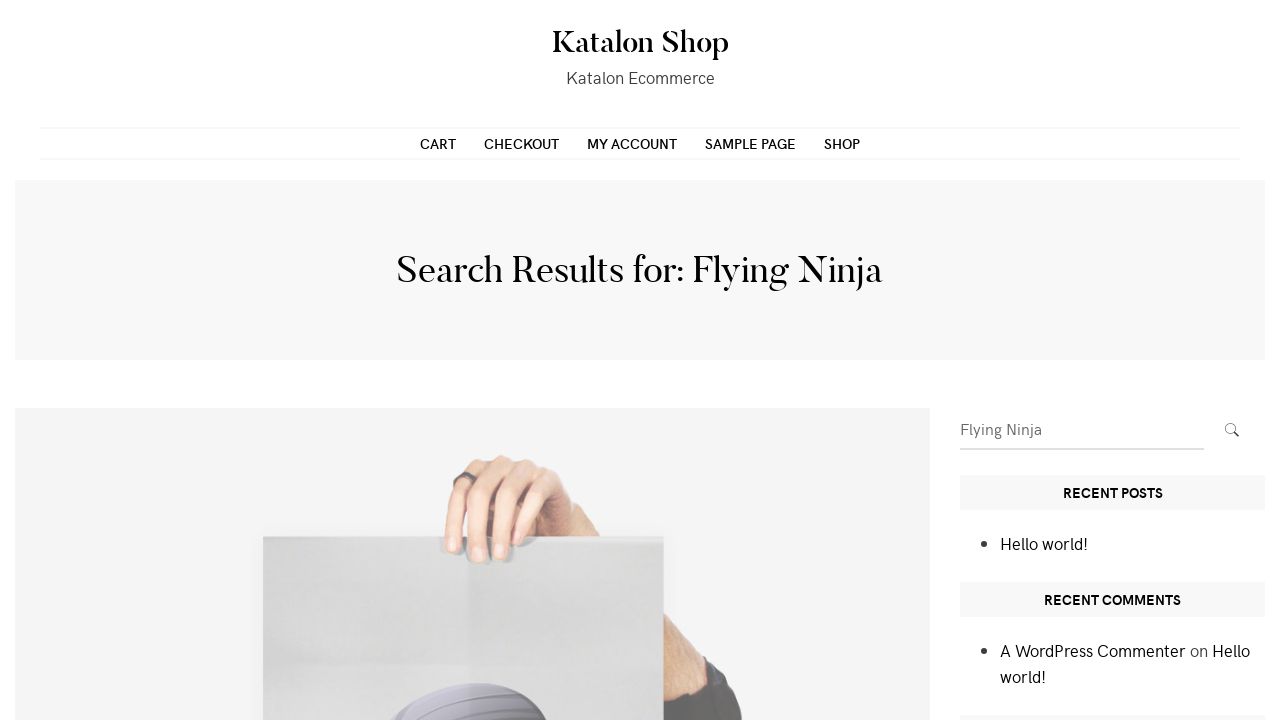

Waited for search results to load (networkidle)
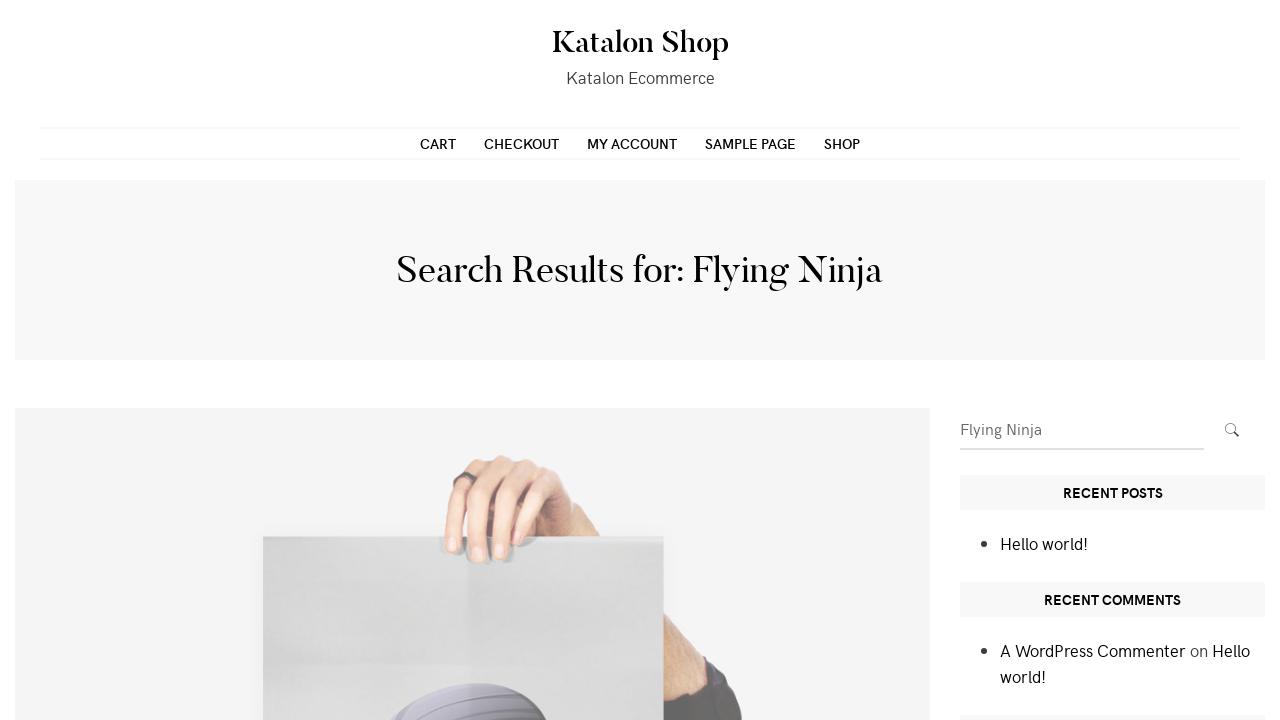

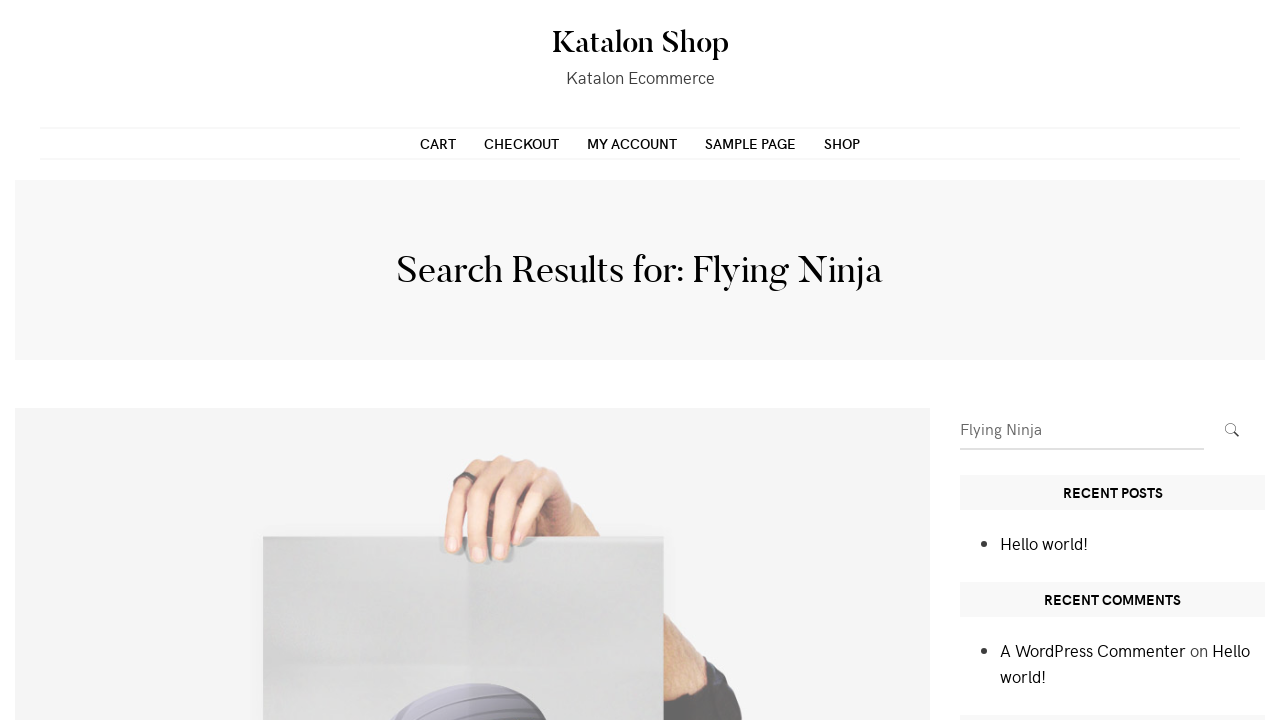